Navigates to a Brazilian website and clicks on a portal link, then verifies the page title loads.

Starting URL: http://itepuenf.com.br/

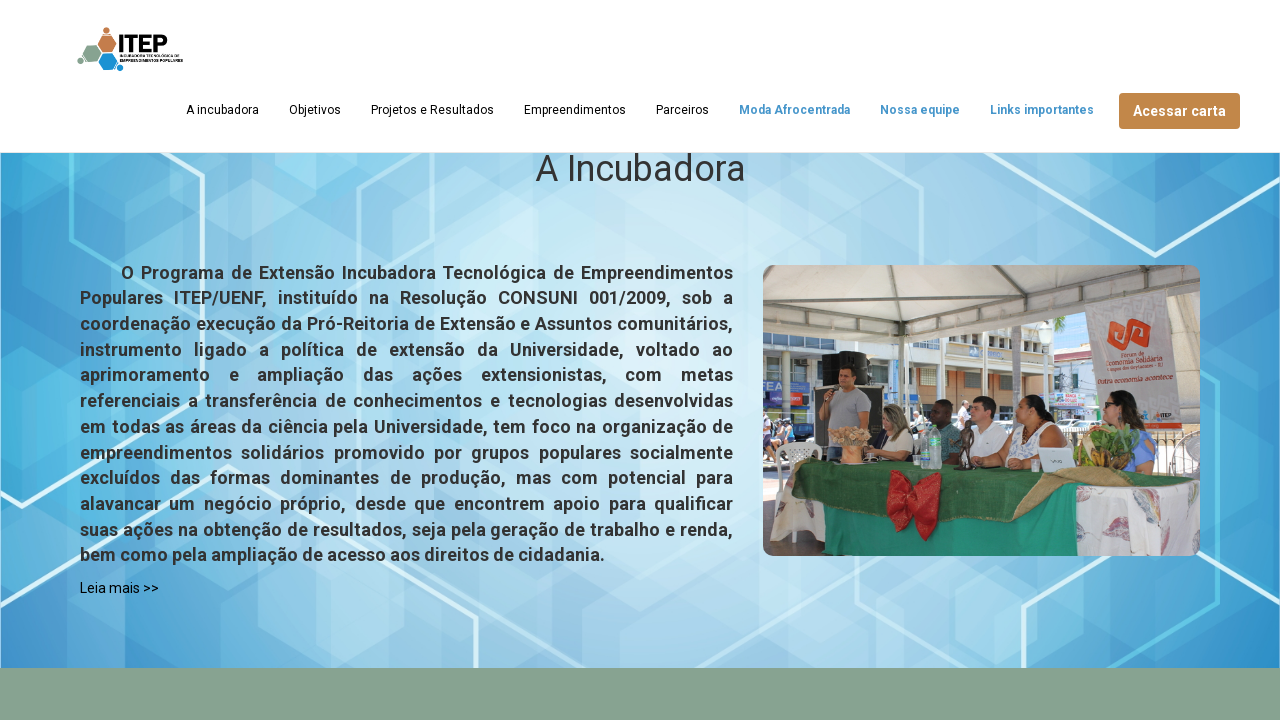

Clicked on the portal link at (794, 110) on #portal_link a
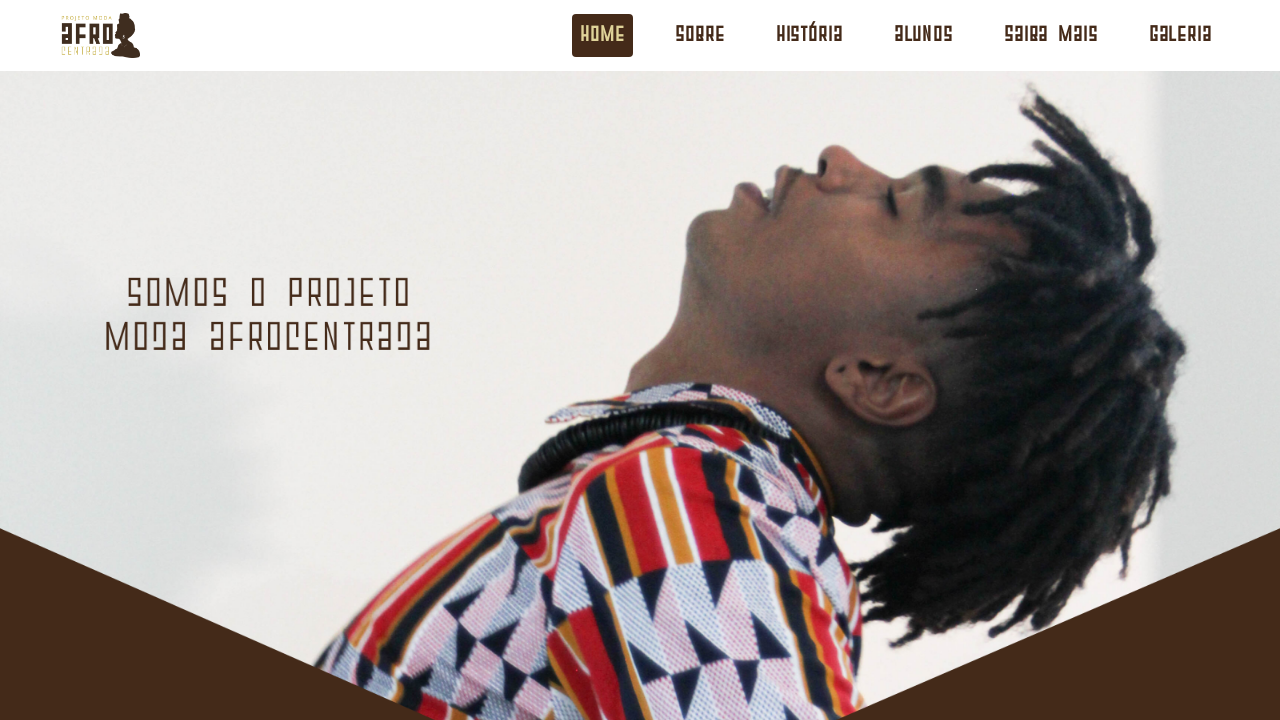

Waited for page to load with domcontentloaded state
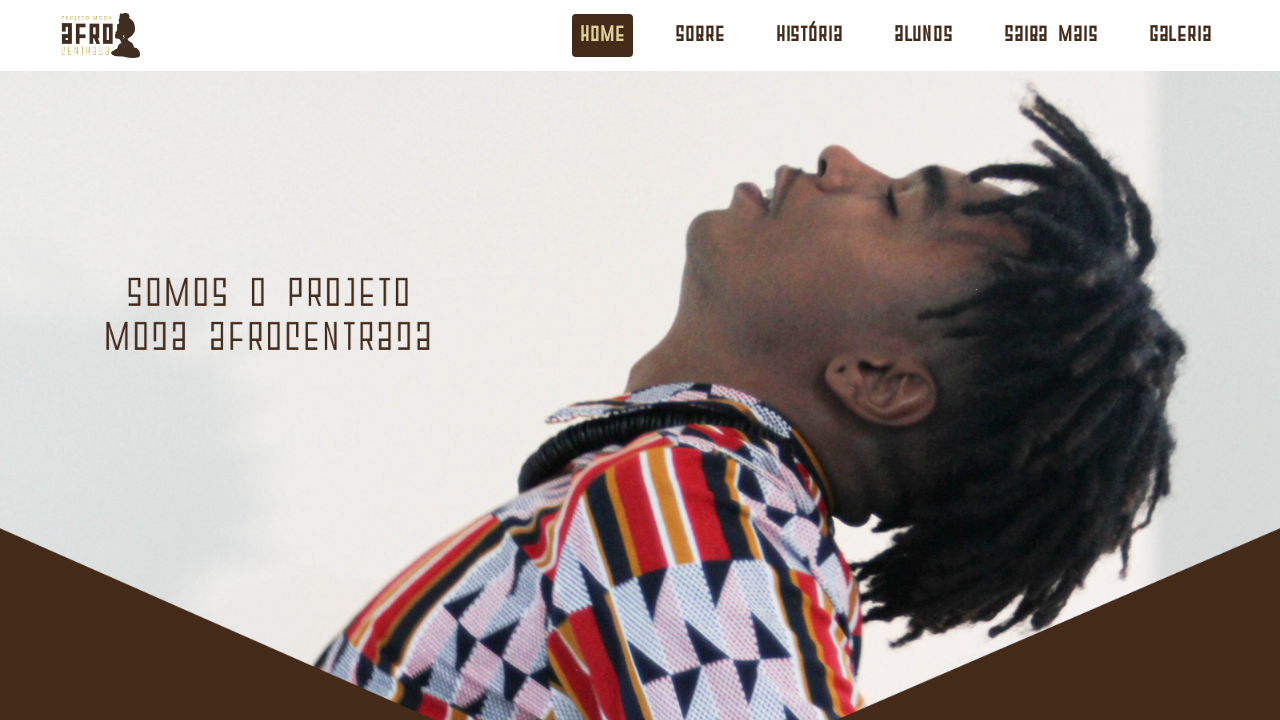

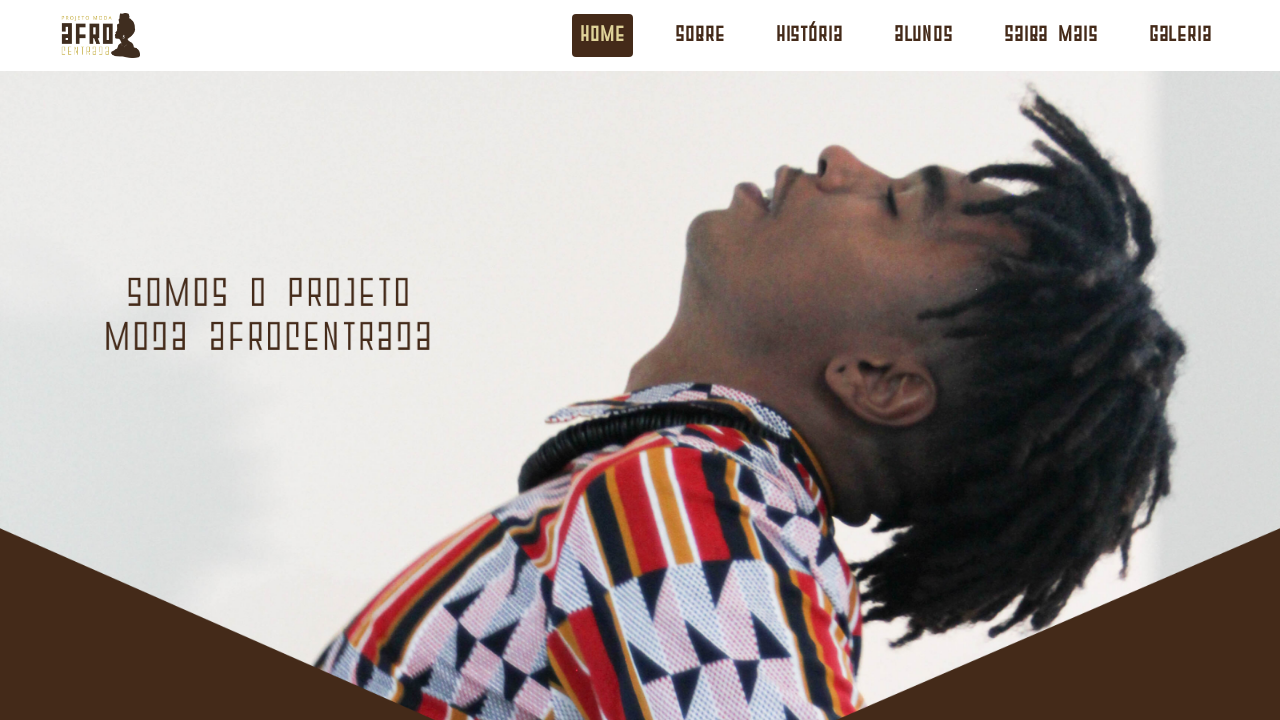